Tests dropdown selection functionality on a practice automation page by selecting an option from a static dropdown using index selection, then scrolling down and back up the page.

Starting URL: https://rahulshettyacademy.com/AutomationPractice/

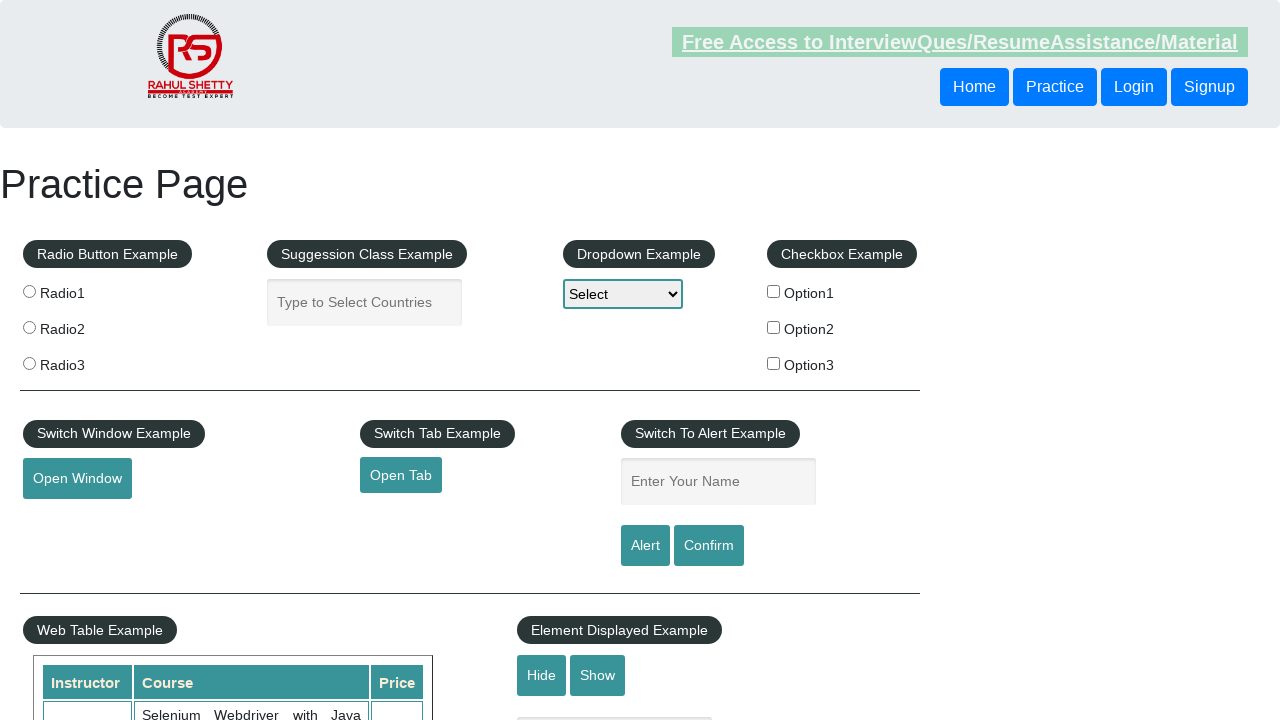

Selected second option (index 1) from static dropdown on #dropdown-class-example
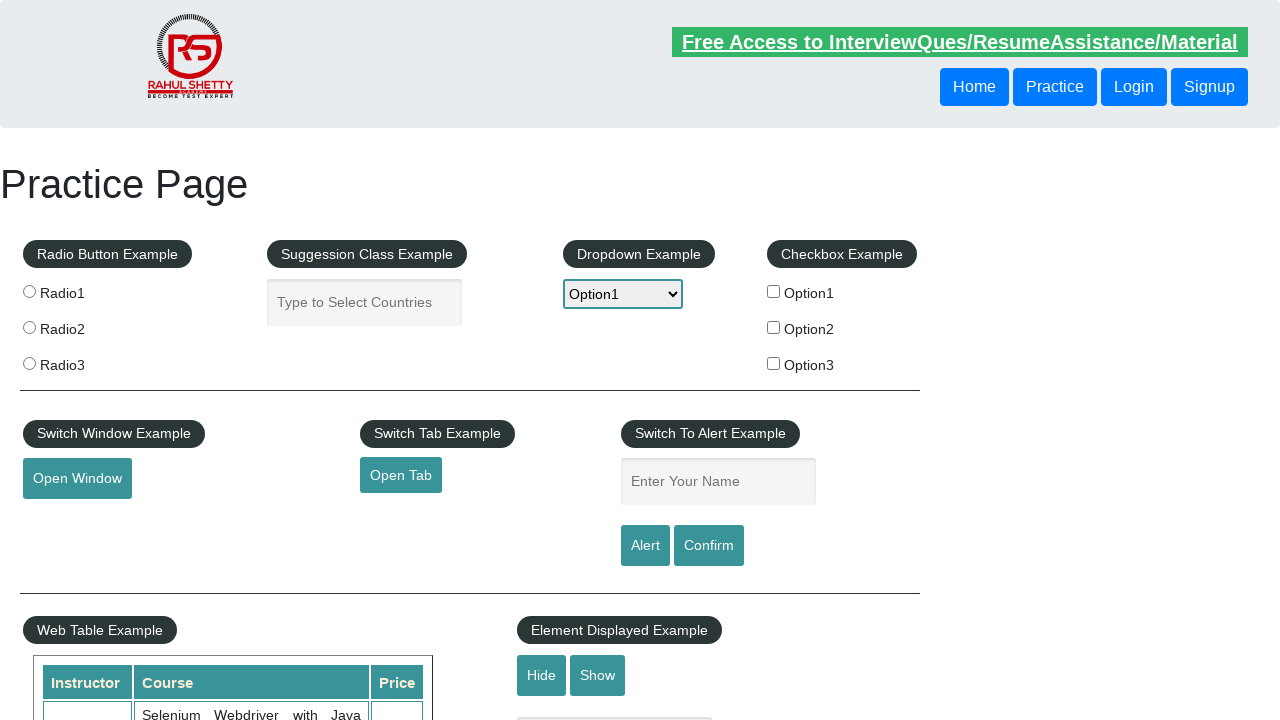

Scrolled down page to position 1200
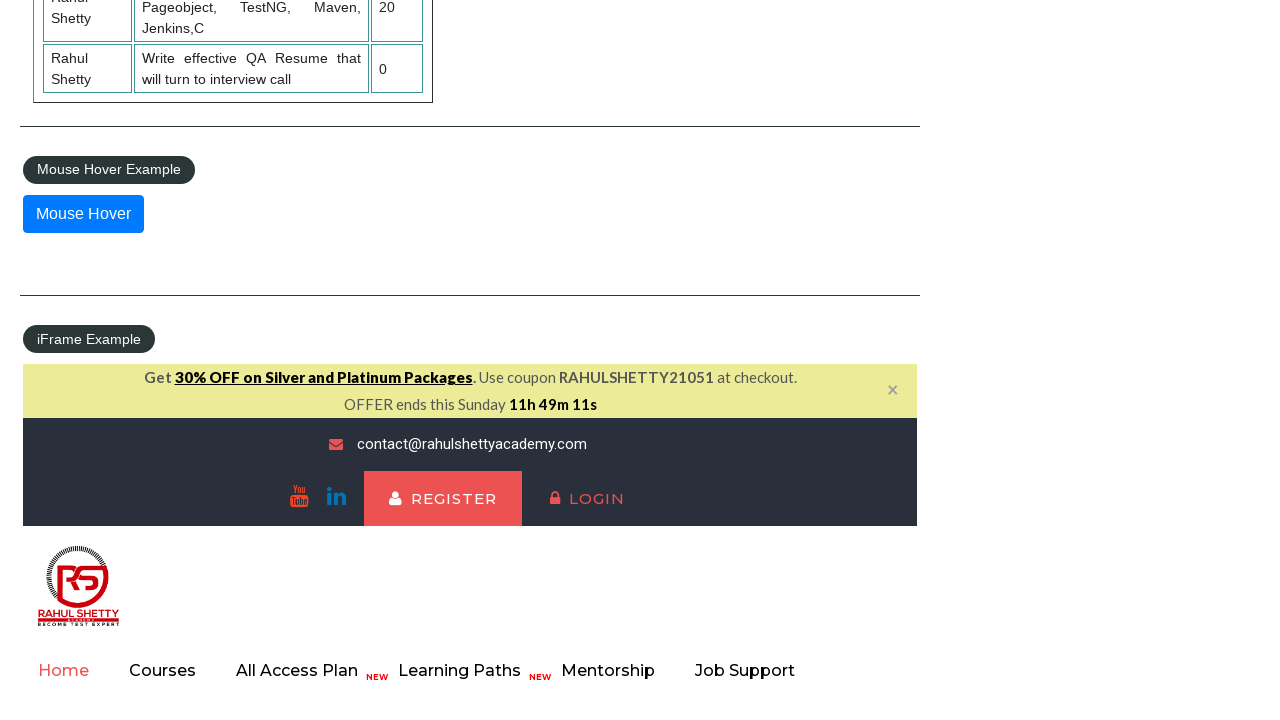

Waited 1000ms for scroll to complete
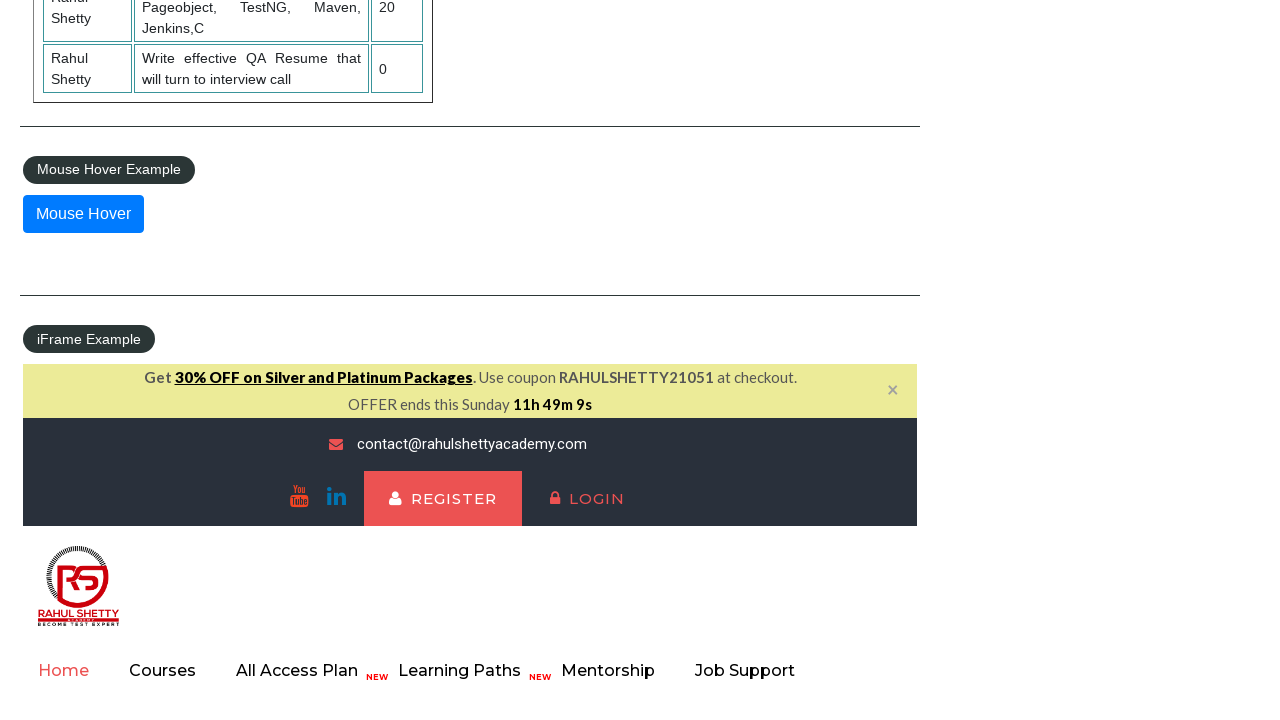

Scrolled back to top of page
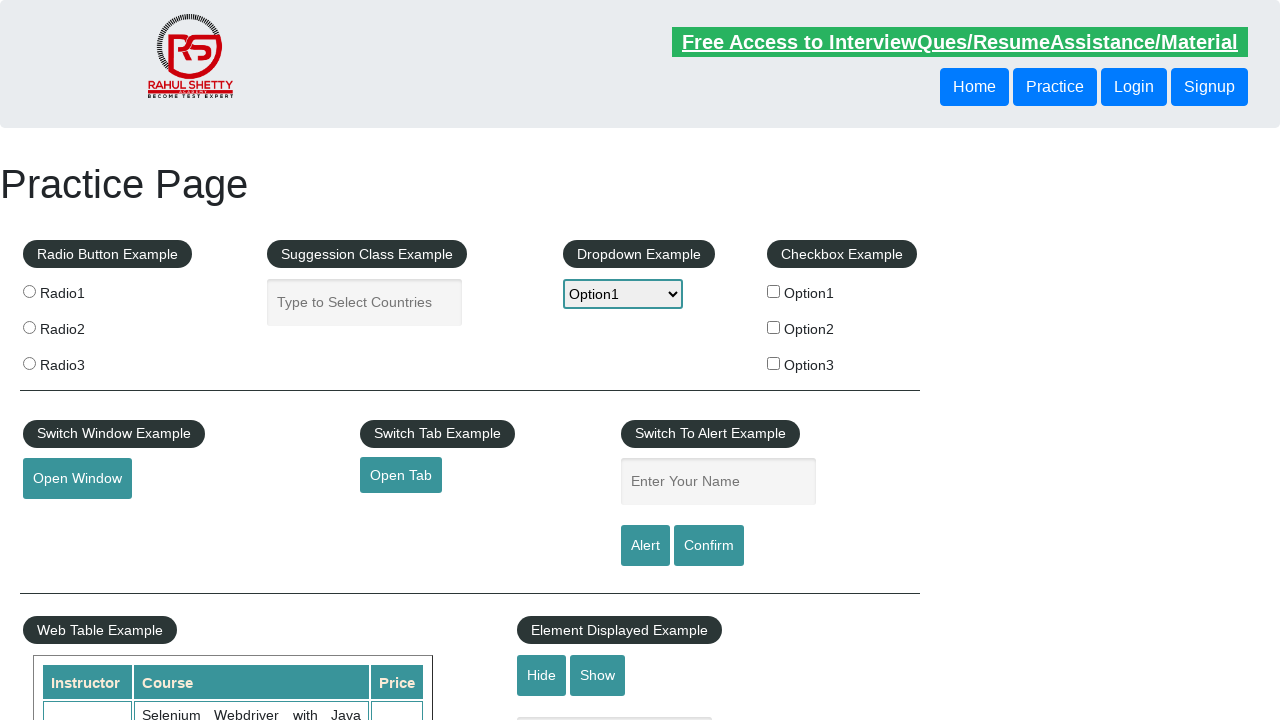

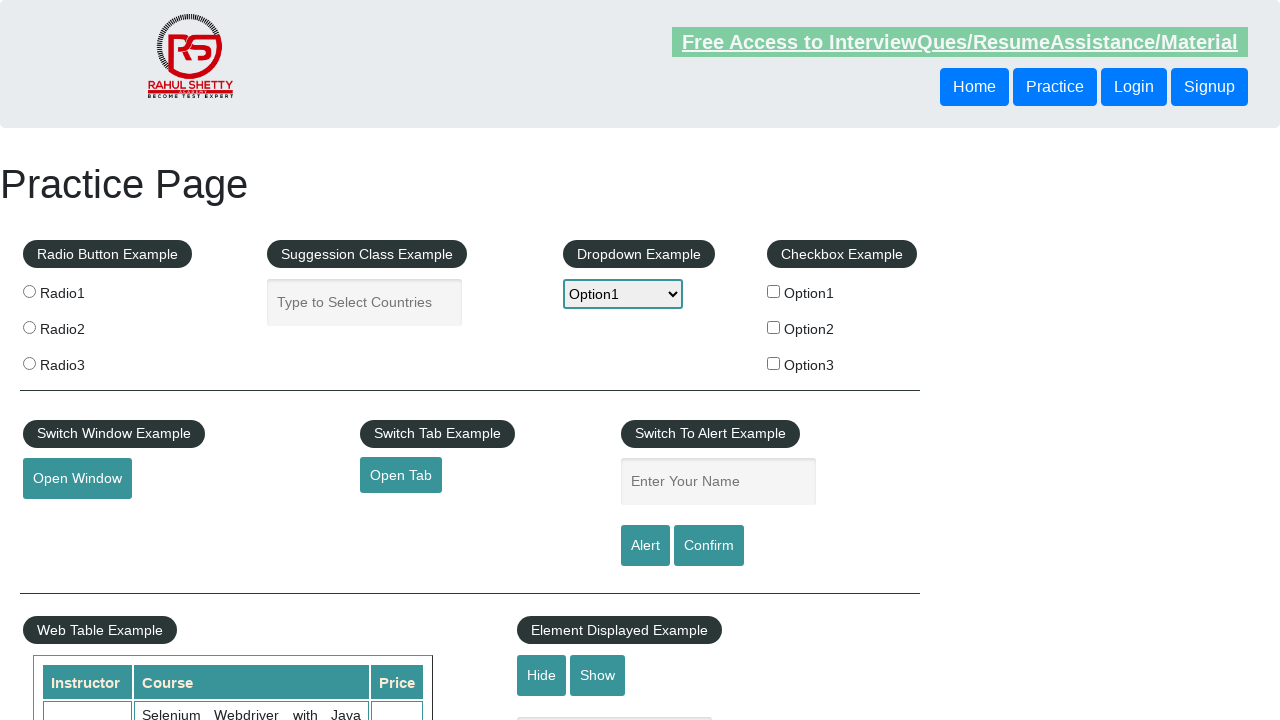